Tests navigation by clicking on the "Drag and Drop" link from the main page

Starting URL: https://the-internet.herokuapp.com/

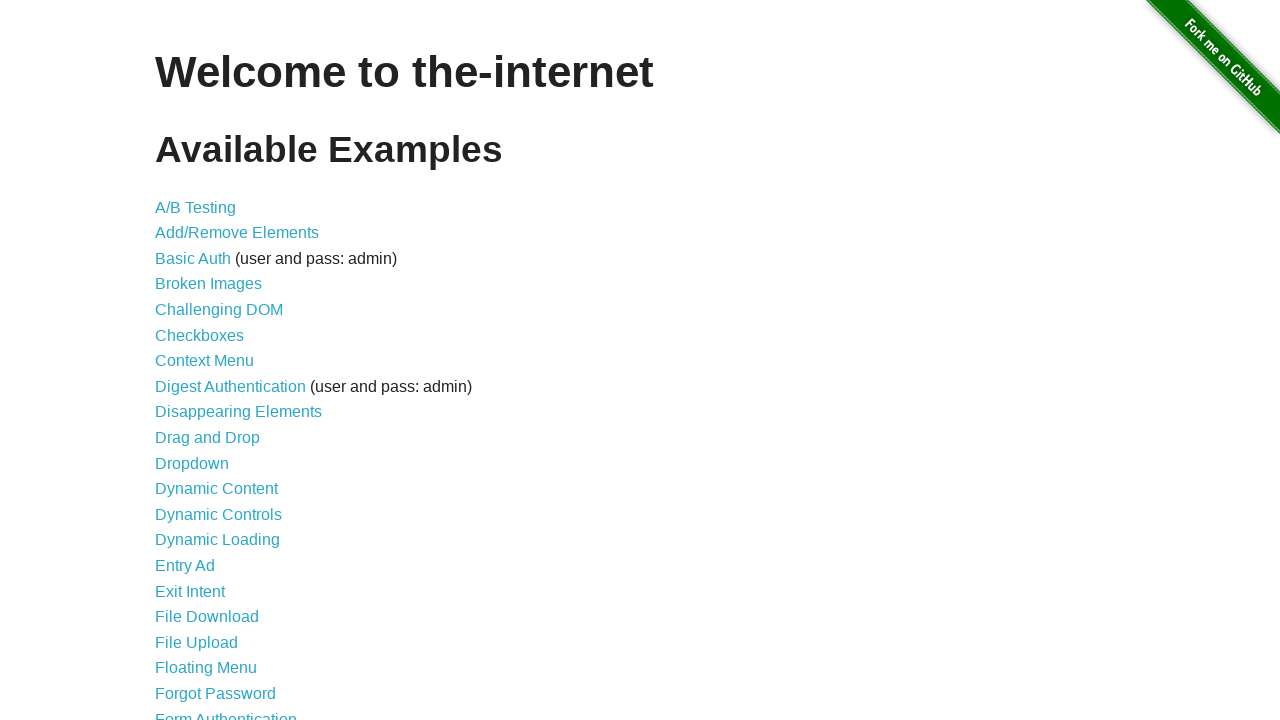

Navigated to the-internet.herokuapp.com homepage
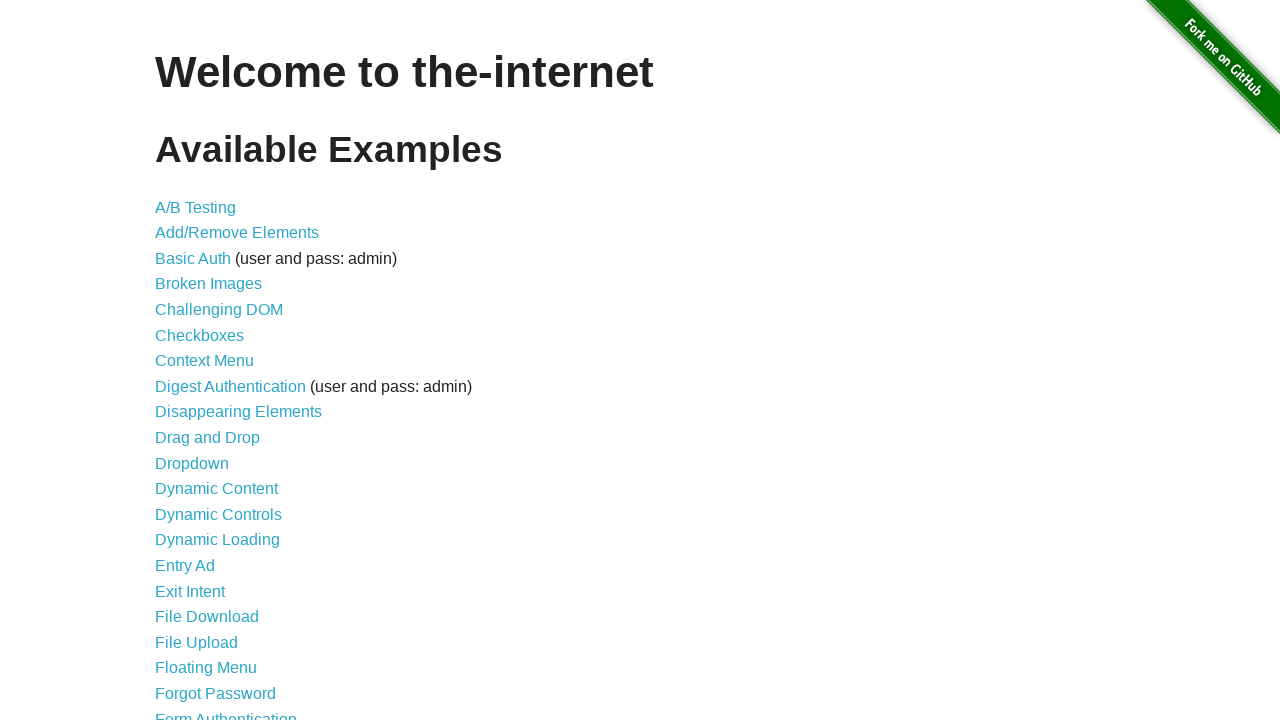

Clicked on the 'Drag and Drop' link at (208, 438) on text=Drag and Drop
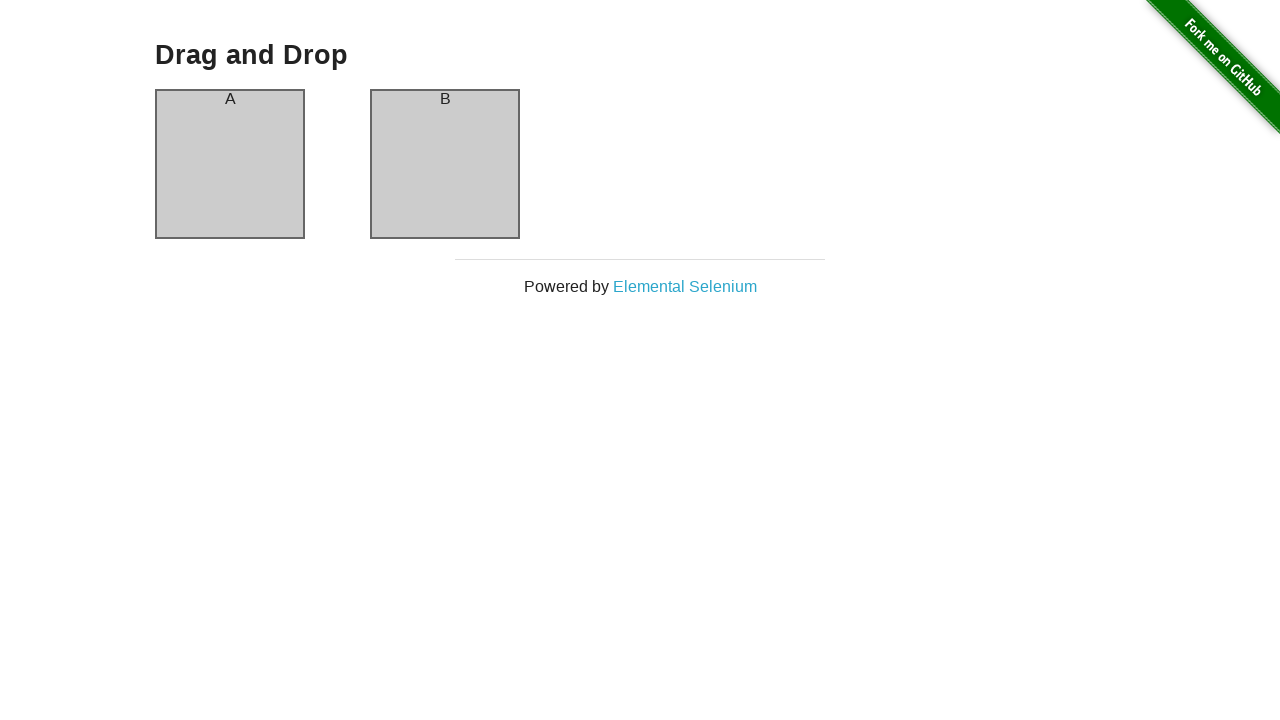

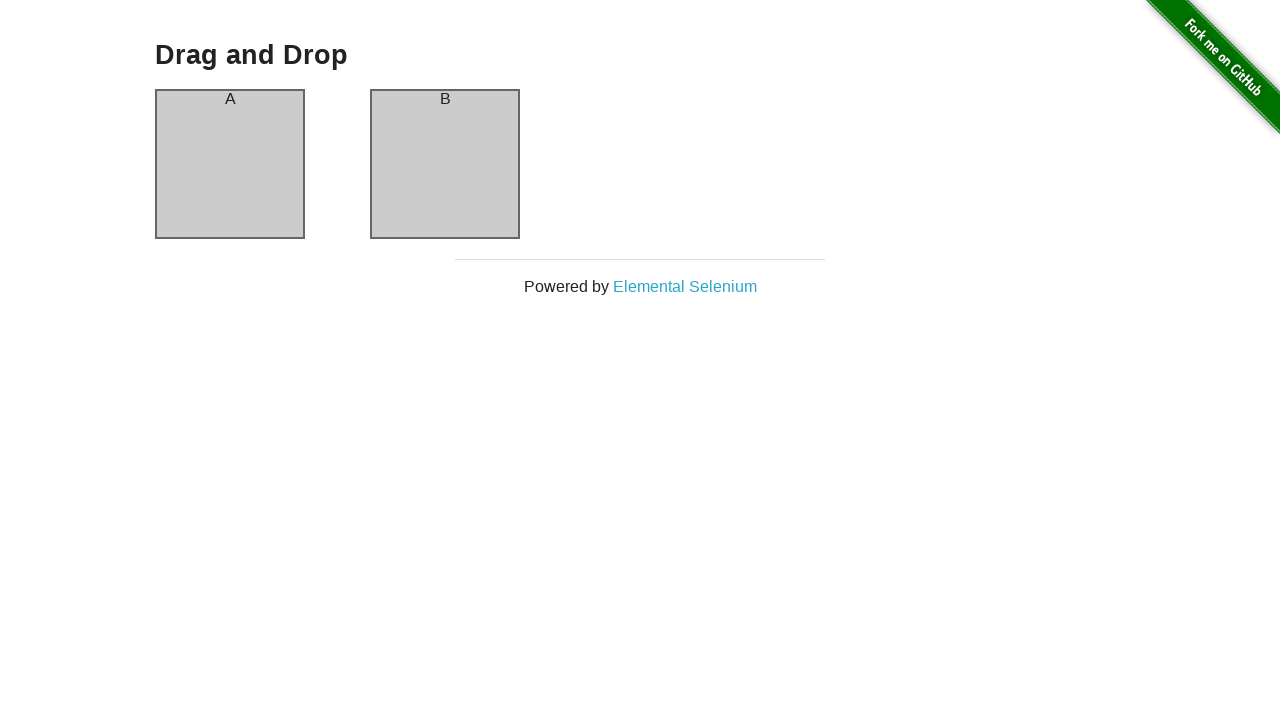